Tests YouTube search functionality by entering a search query and submitting it via Enter key

Starting URL: https://www.youtube.com/

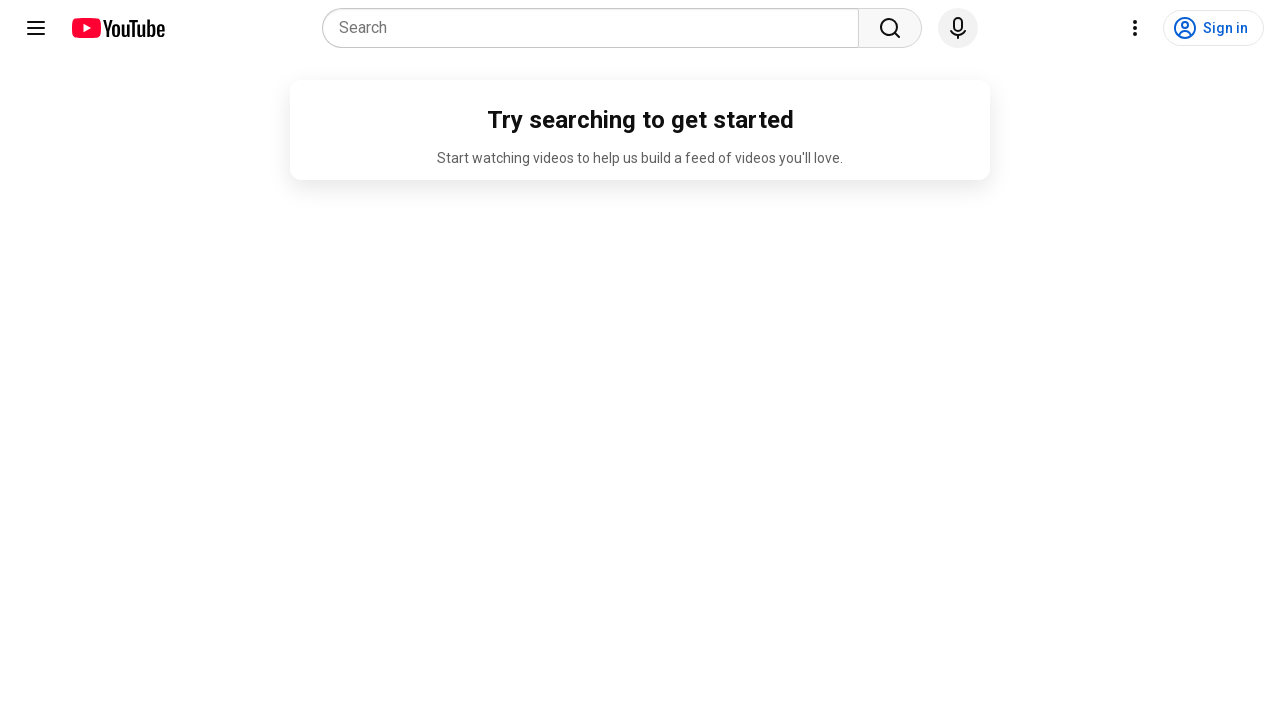

Search input field became available
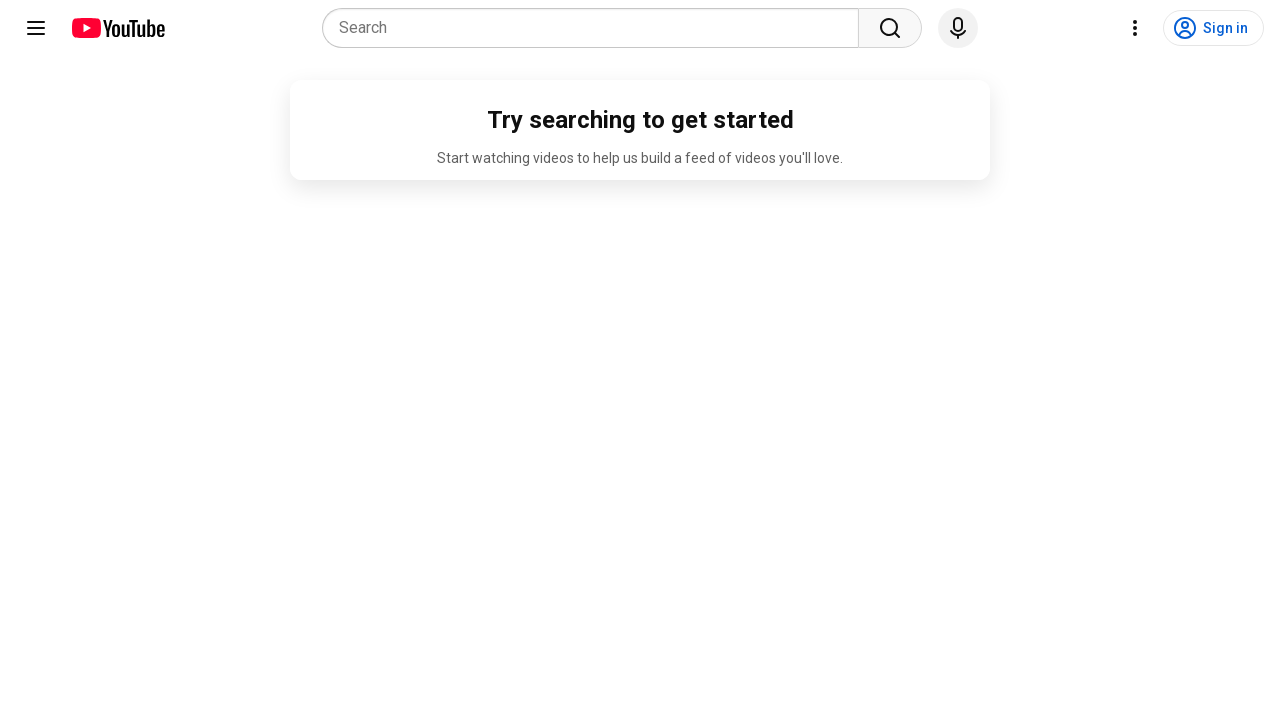

Clicked on search input field to focus it at (596, 28) on input[name="search_query"]
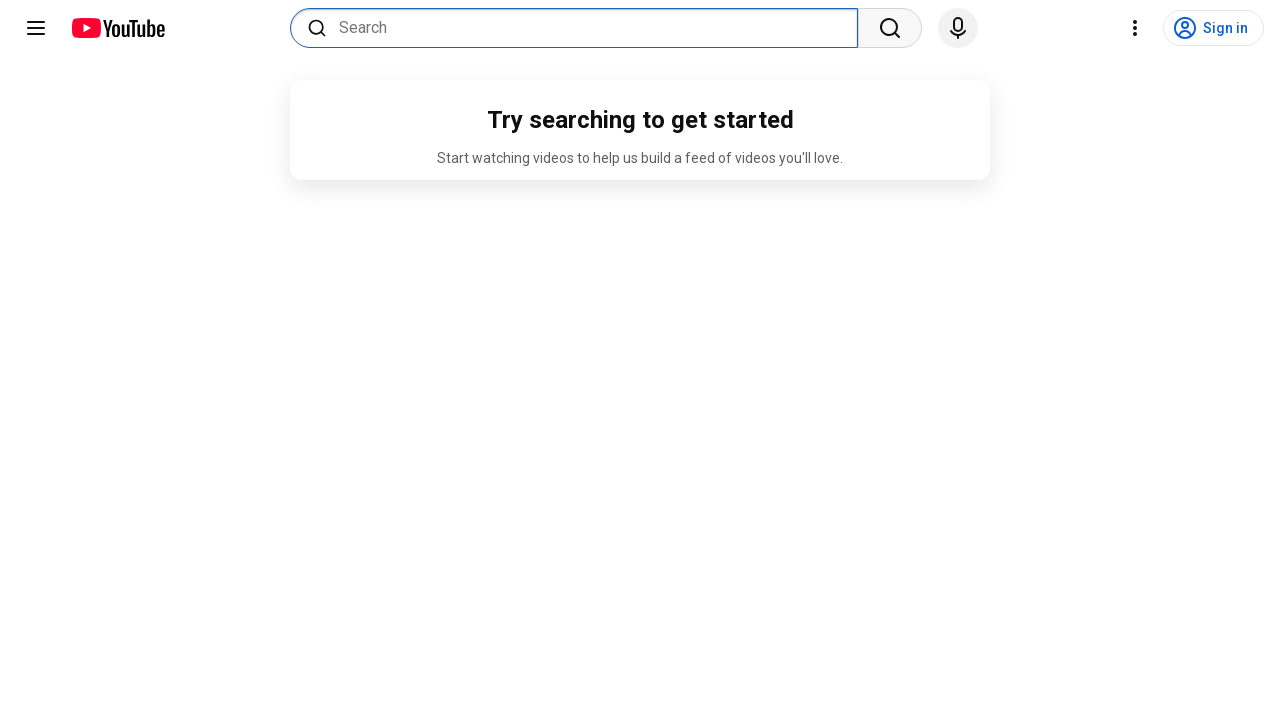

Filled search input with 'receita de bolo' on input[name="search_query"]
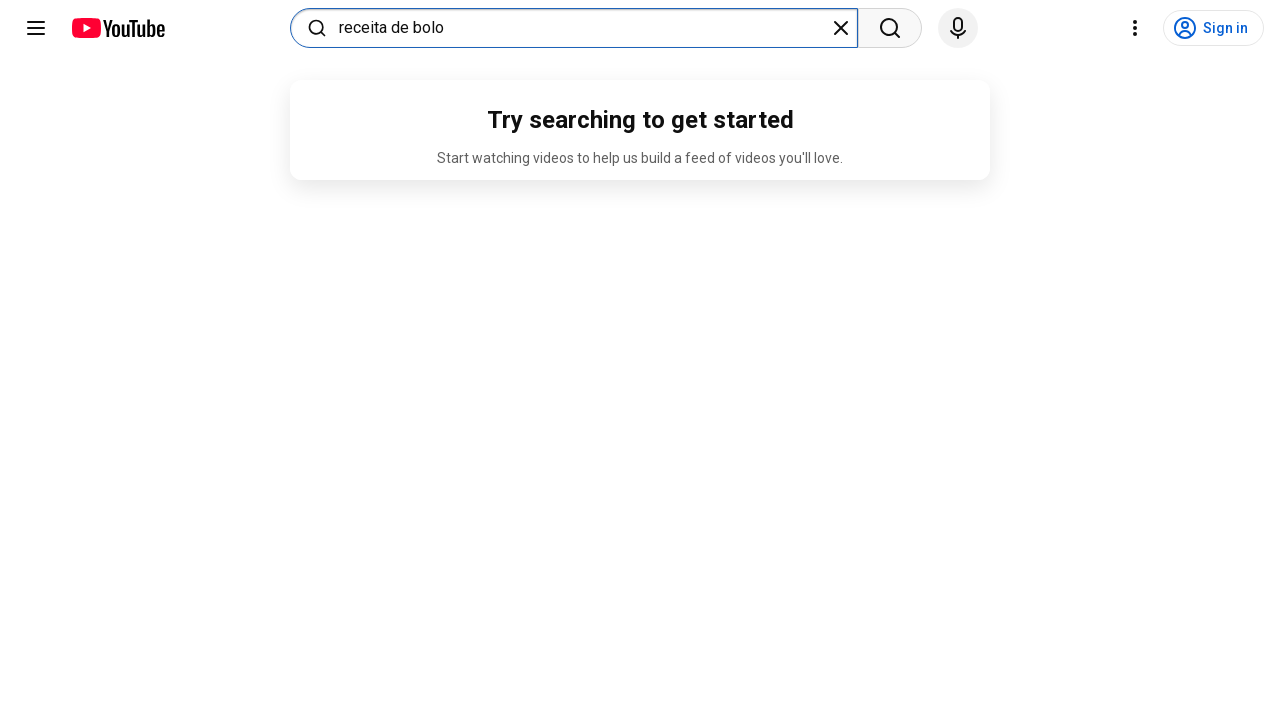

Pressed Enter to submit the search query on input[name="search_query"]
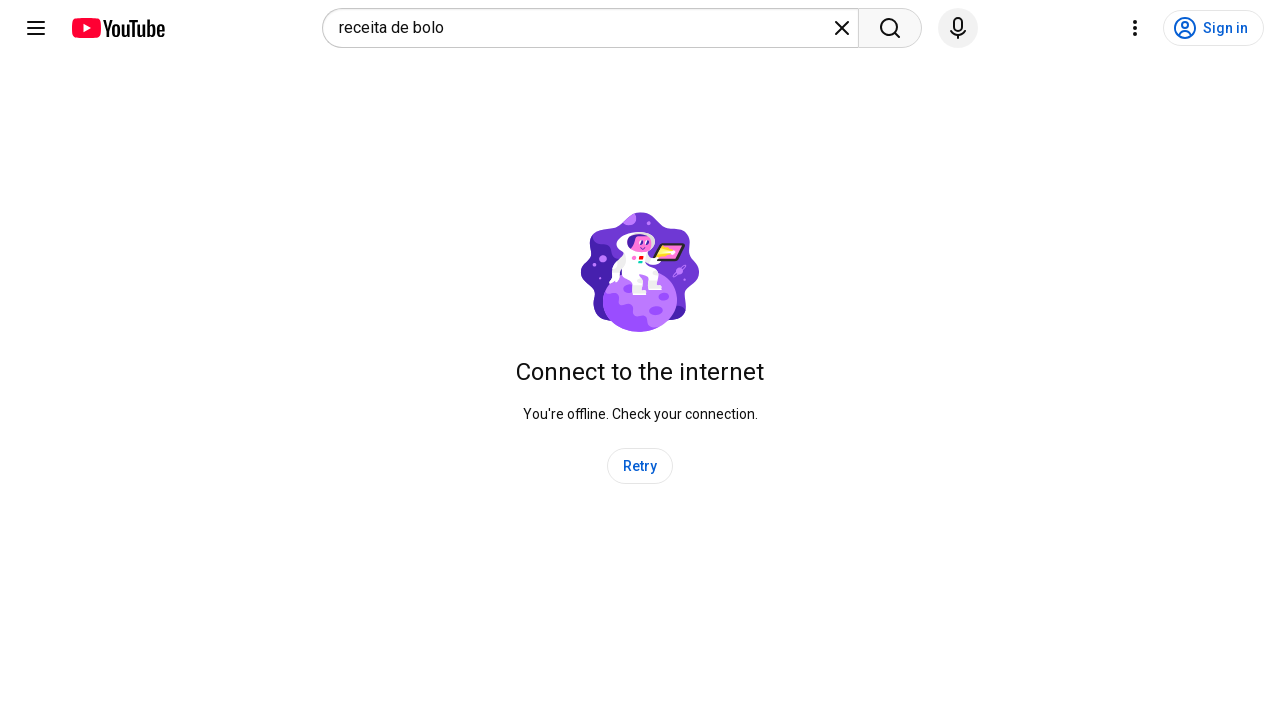

Waited 2 seconds for search results to load
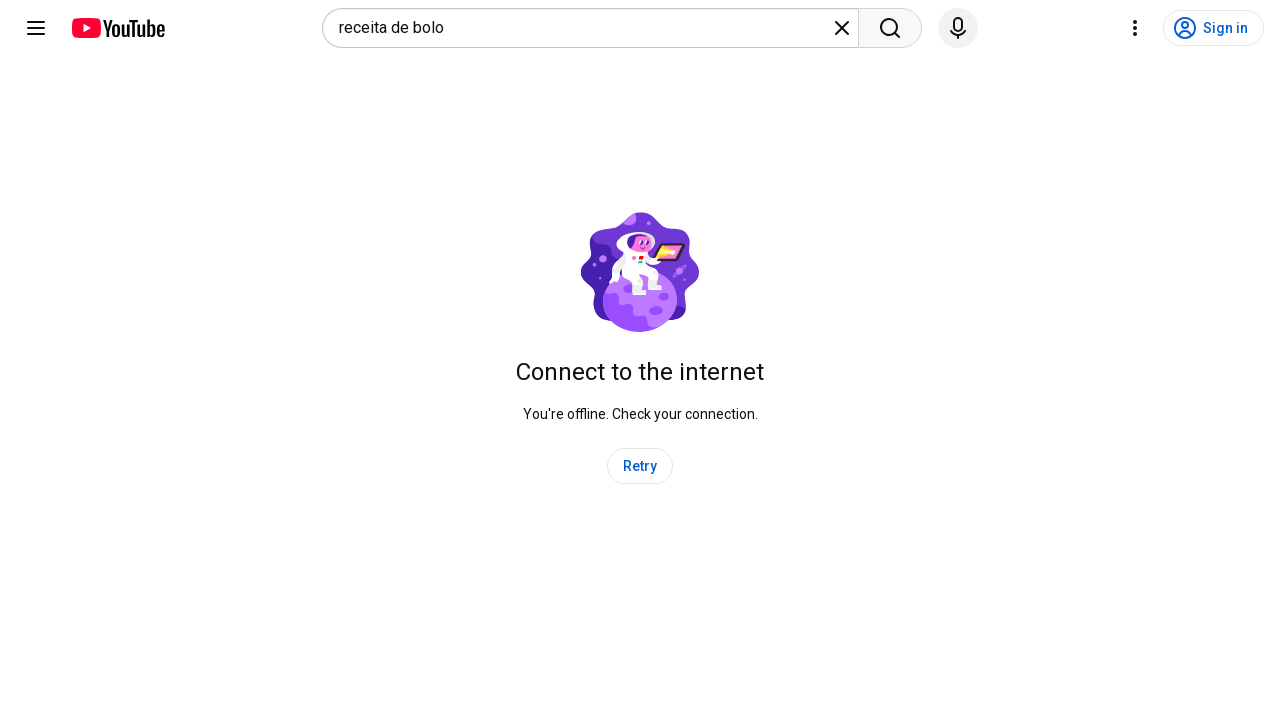

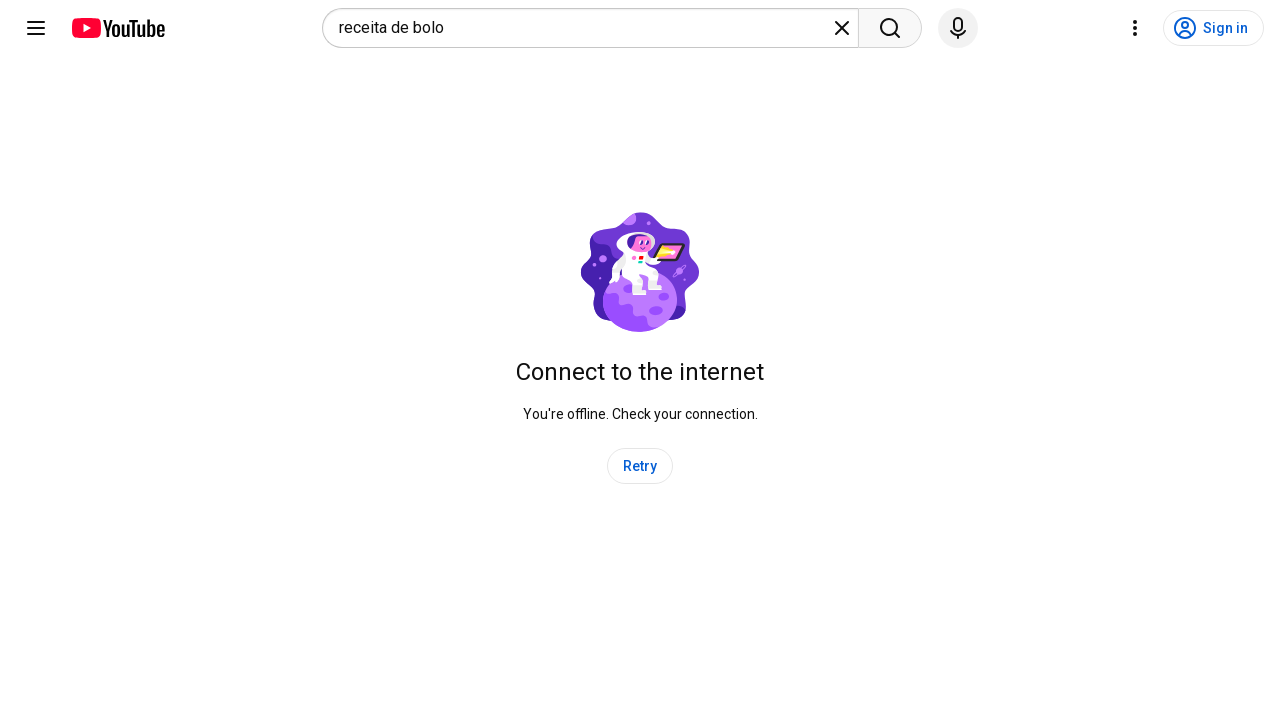